Navigates to the Madhya Pradesh High Court website and verifies the page loads by checking the title

Starting URL: https://mphc.gov.in

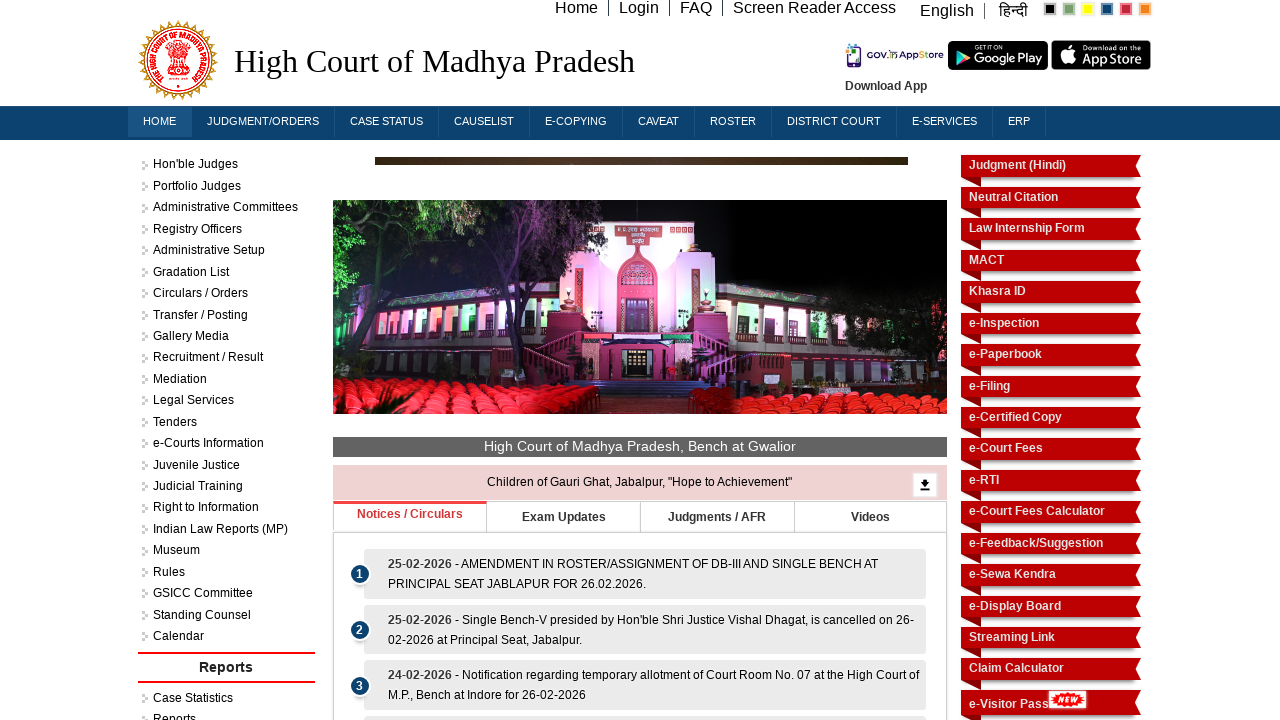

Retrieved page title to verify Madhya Pradesh High Court website loaded
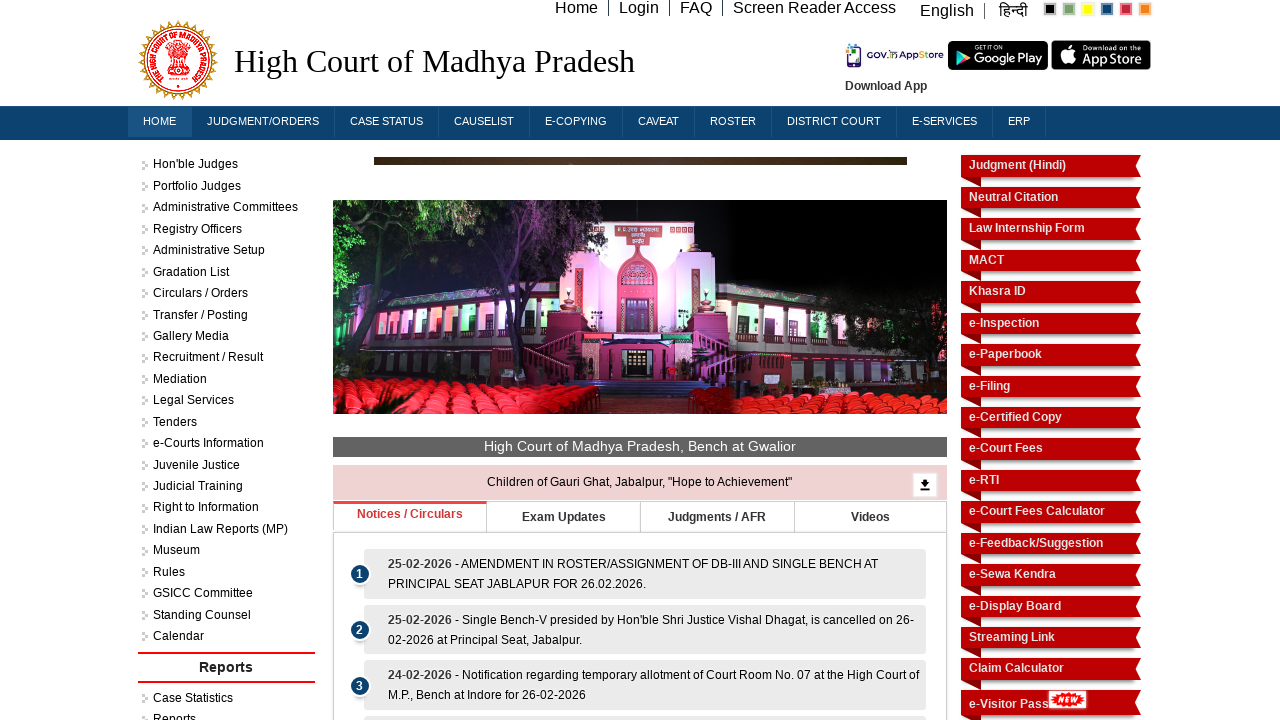

Retrieved current URL to verify navigation to mphc.gov.in
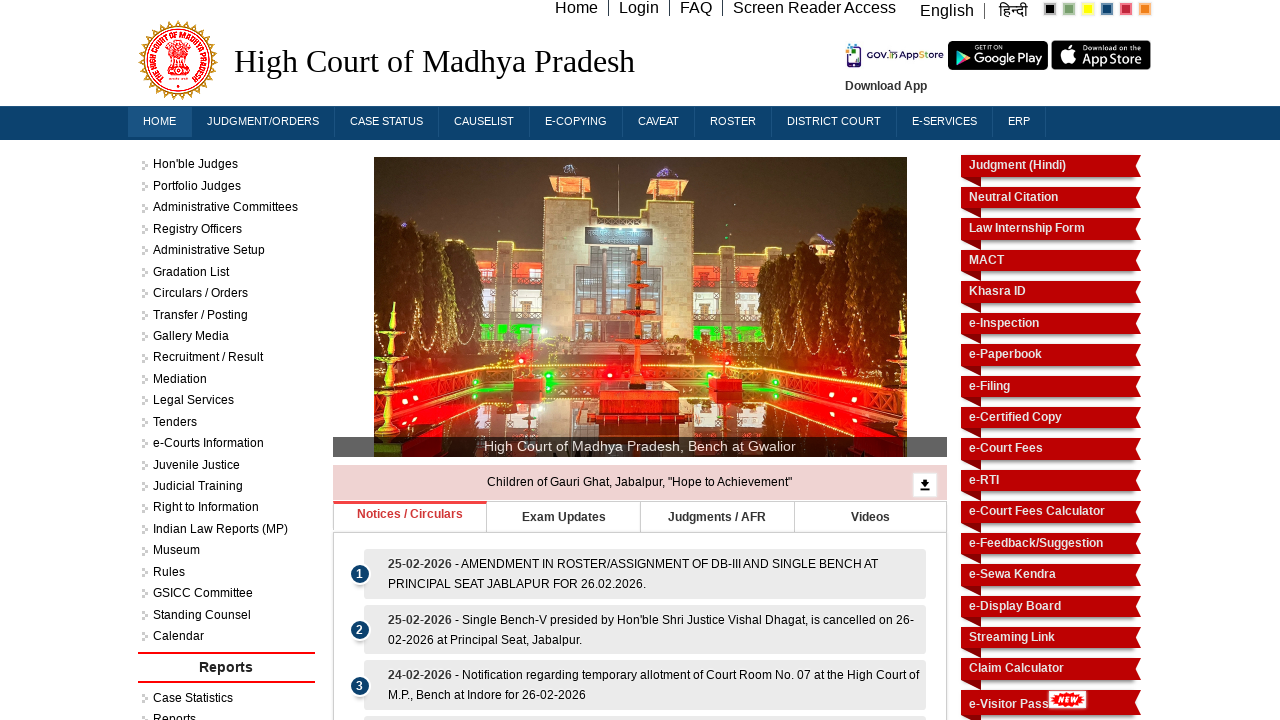

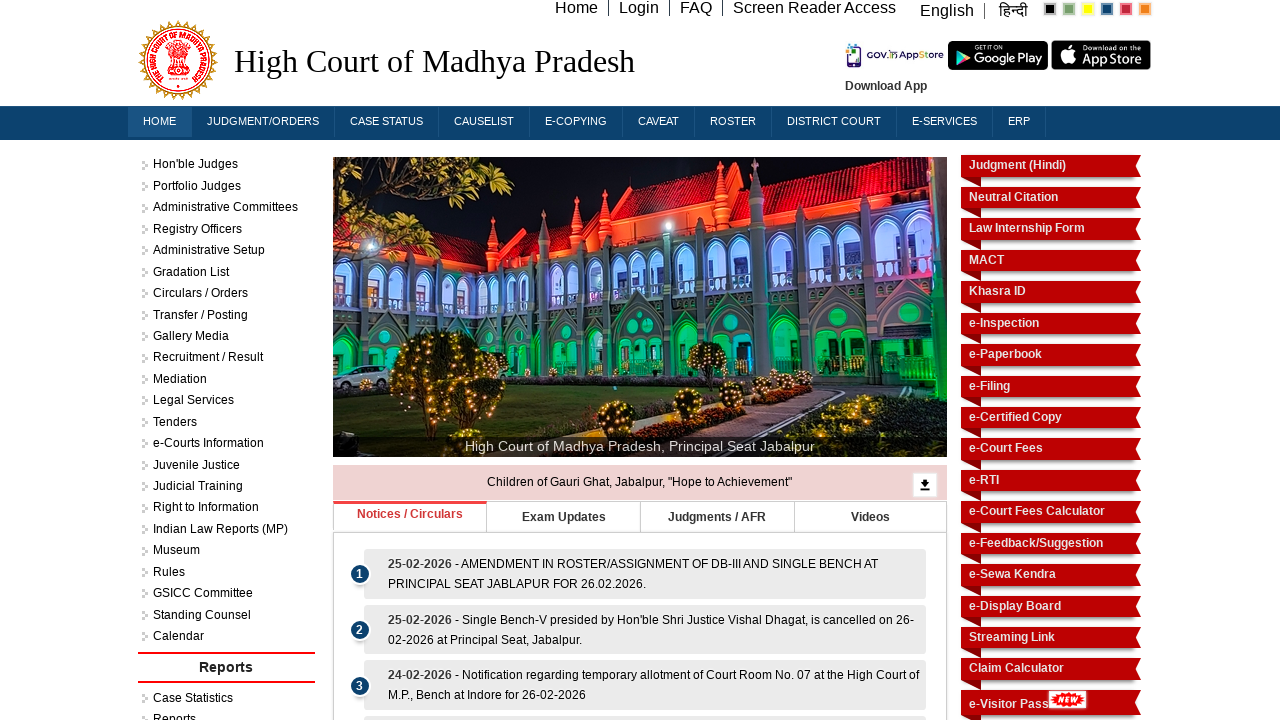